Clicks the Elements button on the DemoQA homepage and verifies navigation to the elements page

Starting URL: https://demoqa.com/

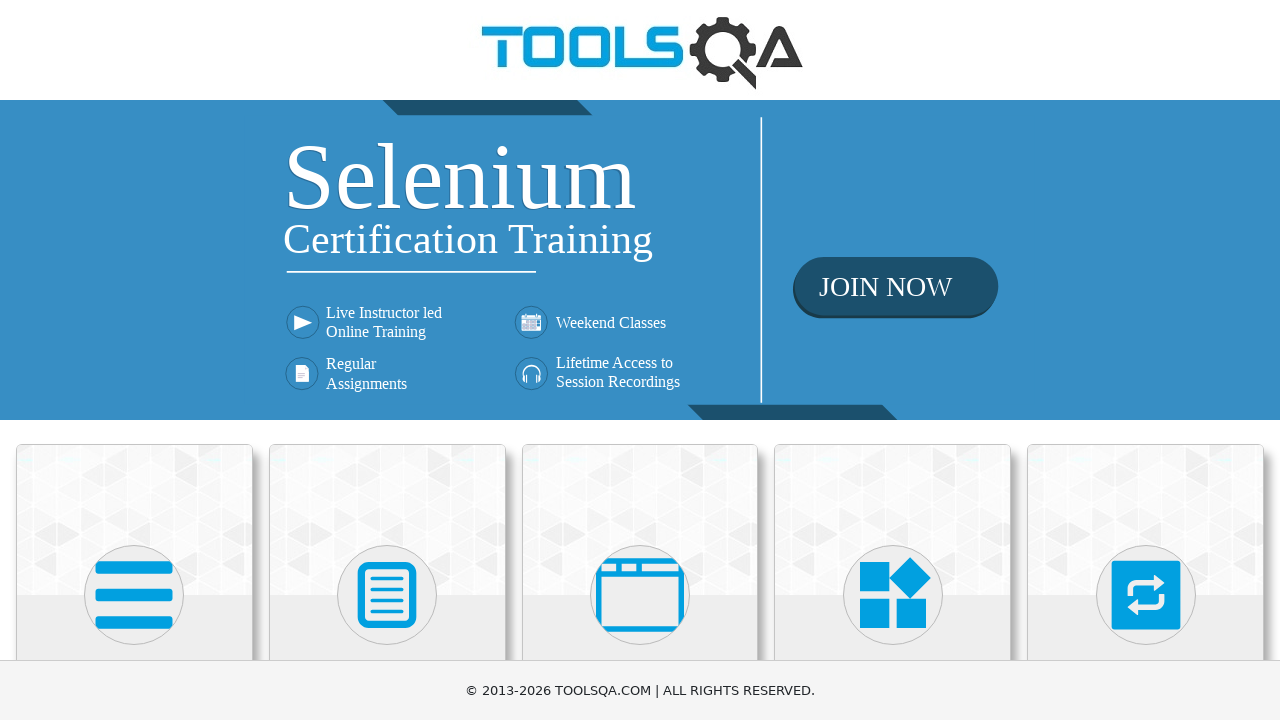

Clicked the Elements button on DemoQA homepage at (134, 360) on xpath=//h5[text()='Elements']
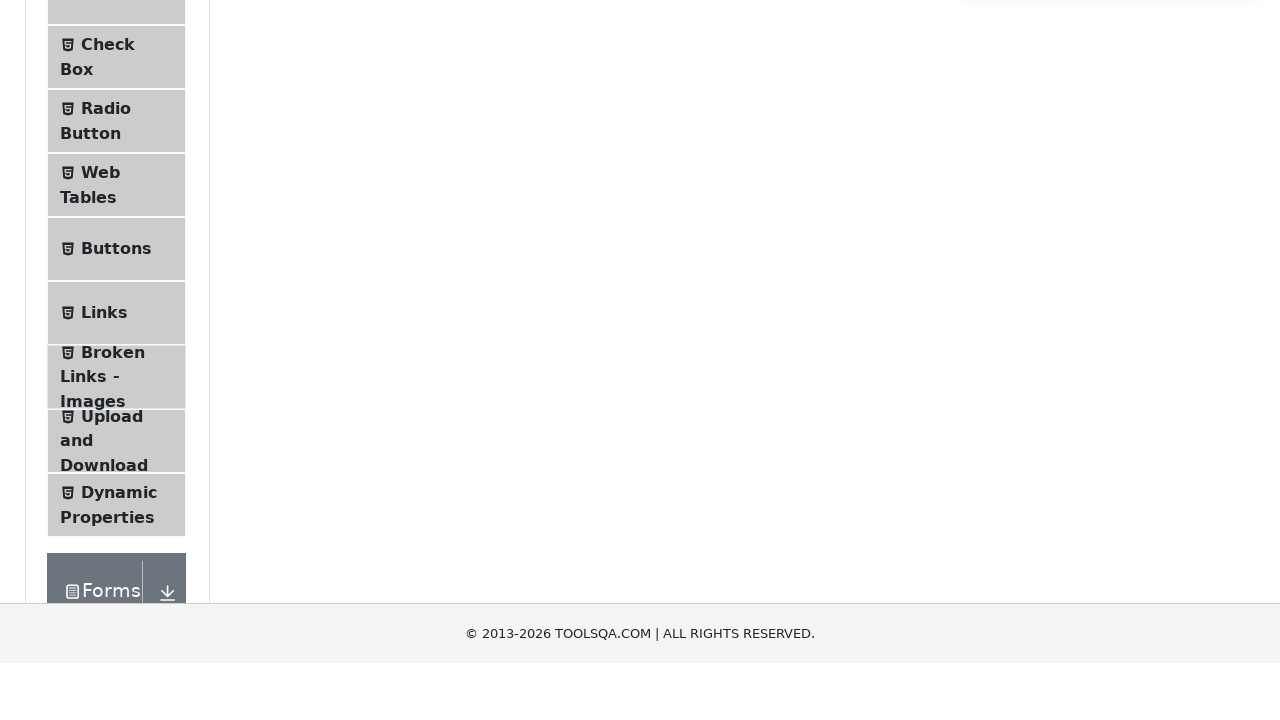

Verified navigation to elements page at https://demoqa.com/elements
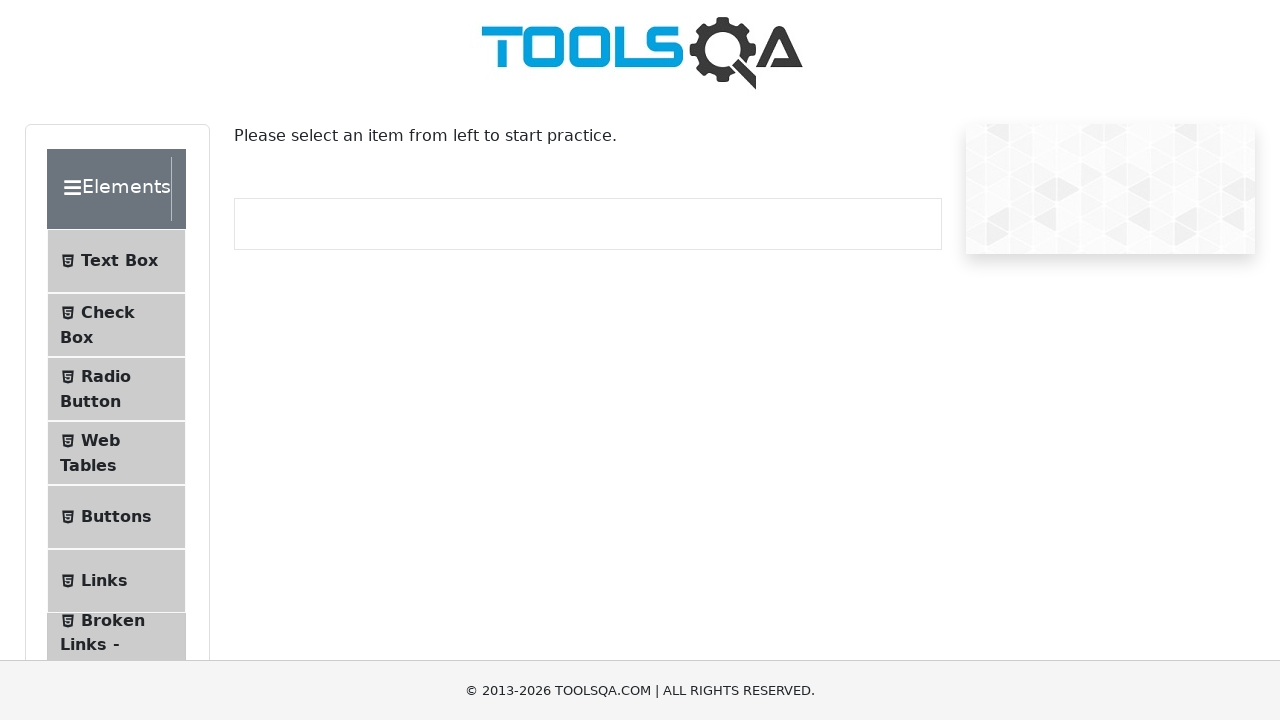

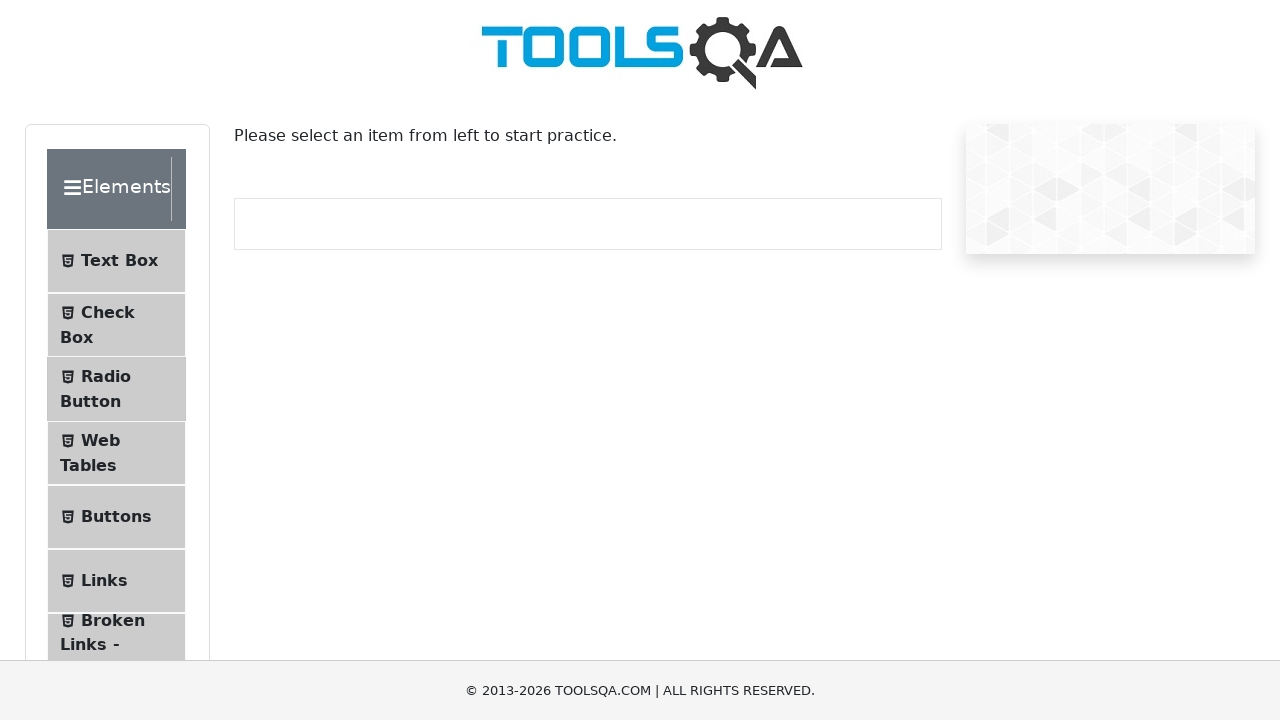